Navigates to the Rediff homepage and waits for the page to load completely.

Starting URL: https://rediff.com

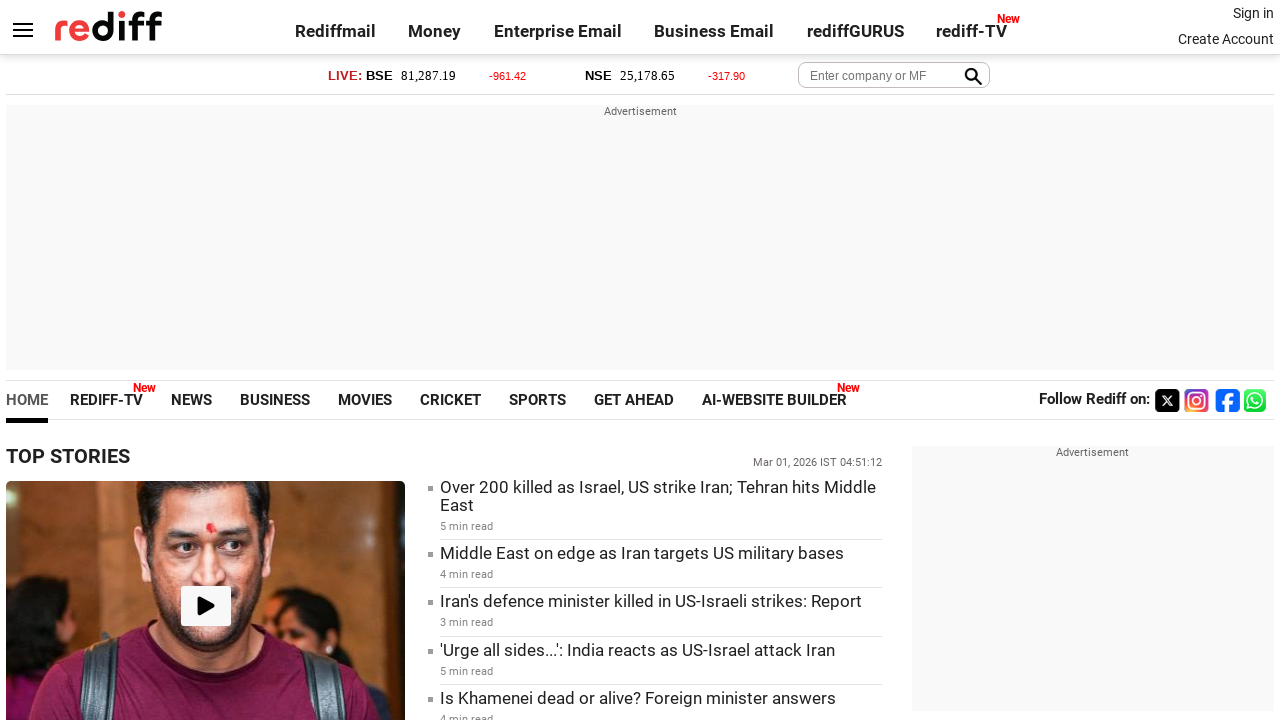

Navigated to Rediff homepage
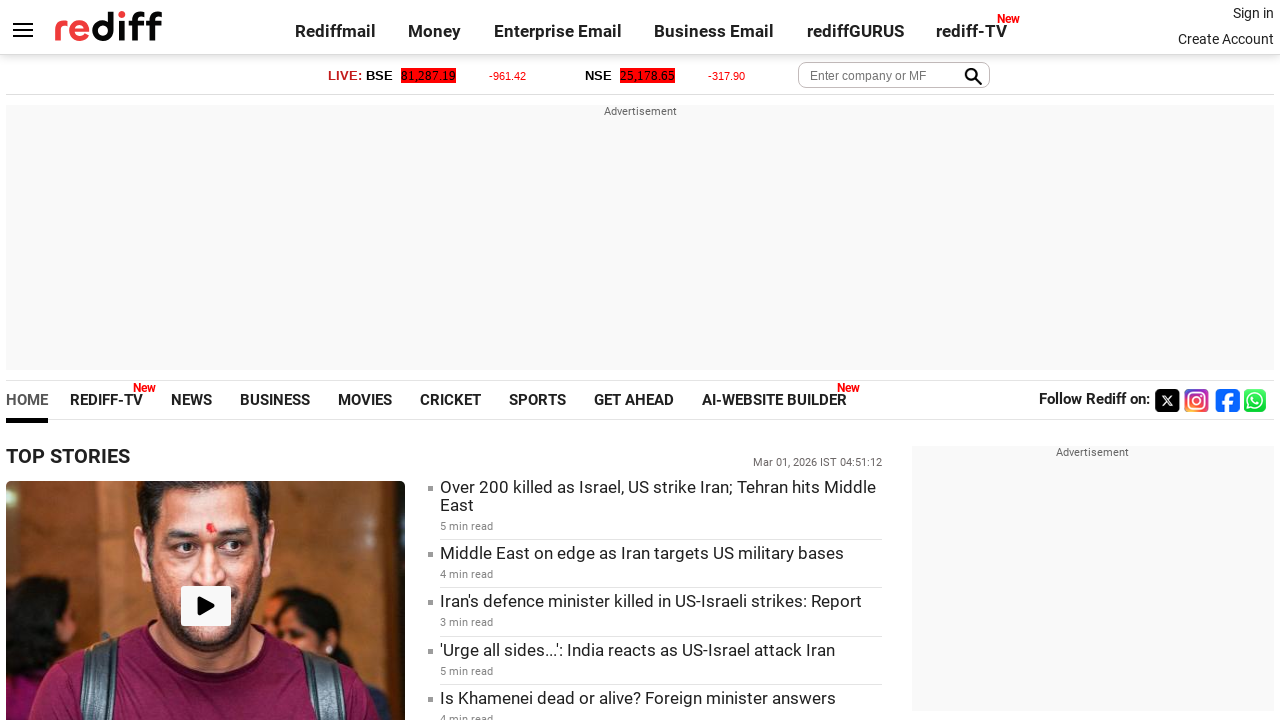

Page fully loaded (load state reached)
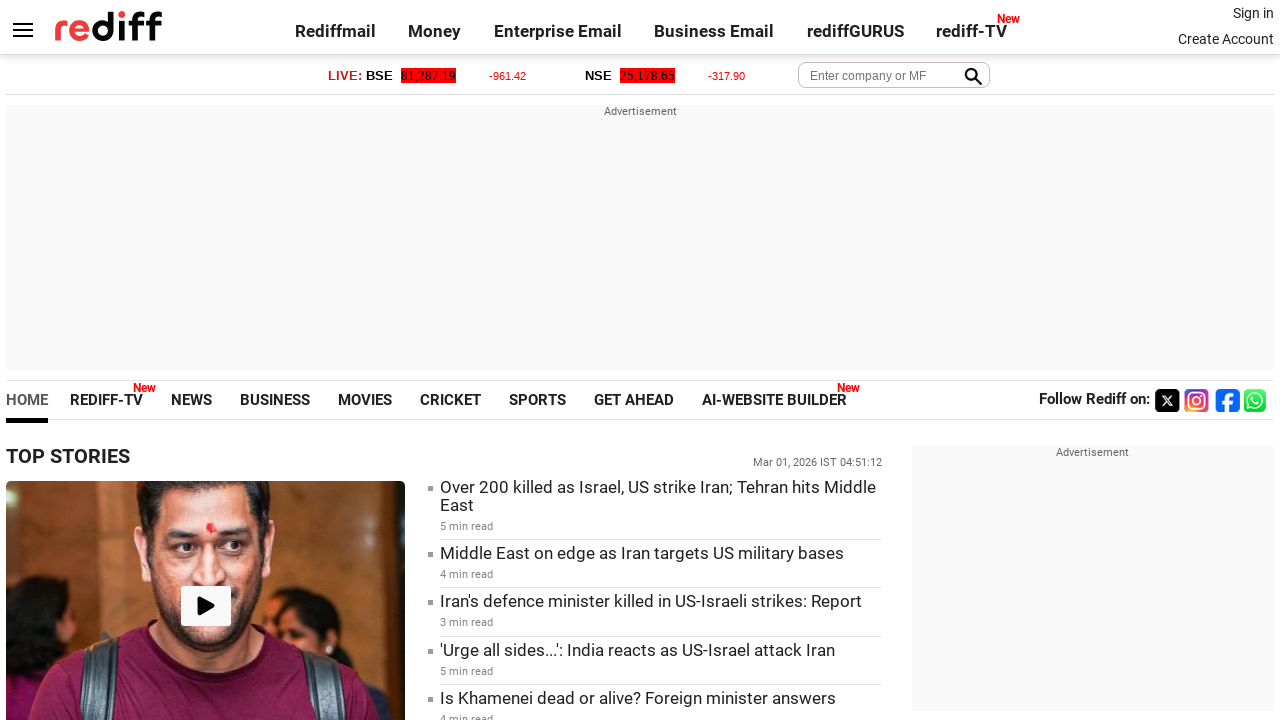

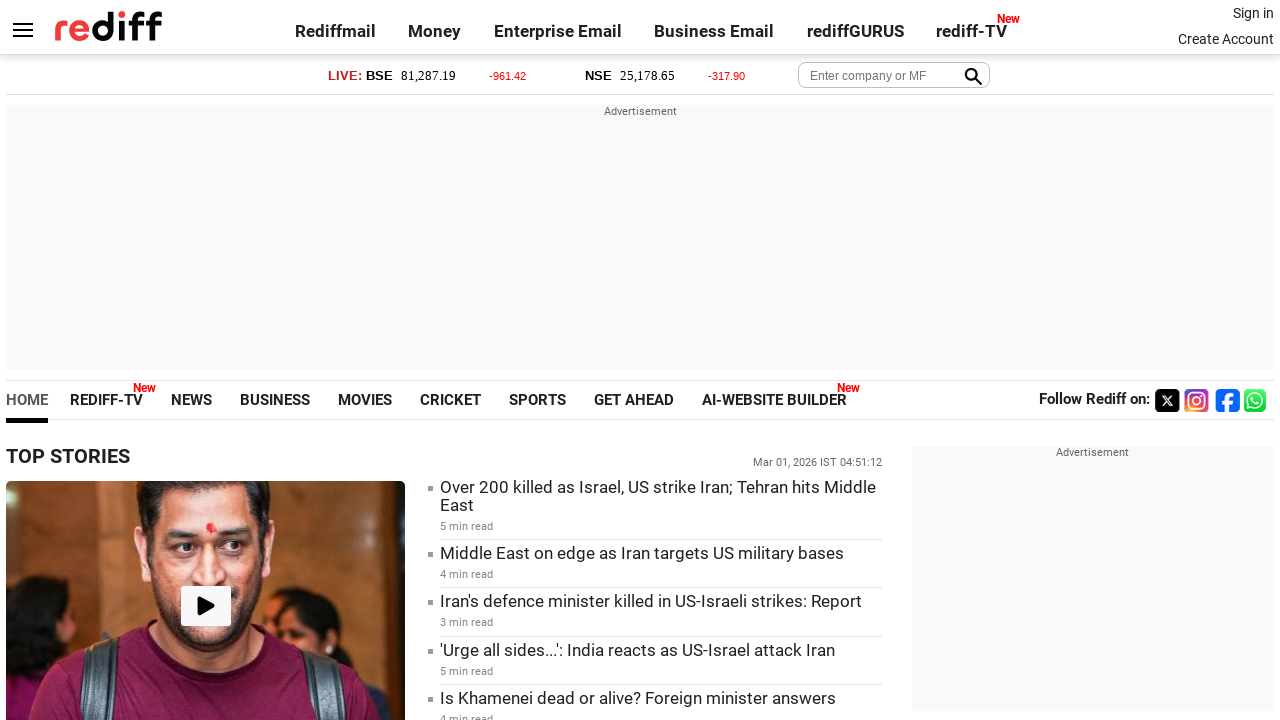